Navigates to carbon.now.sh with code to create a code snippet image, clicks export menu, selects 4x resolution and PNG format to download the image.

Starting URL: https://carbon.now.sh/?l=auto&code=print%28%22Hello%20World%22%29

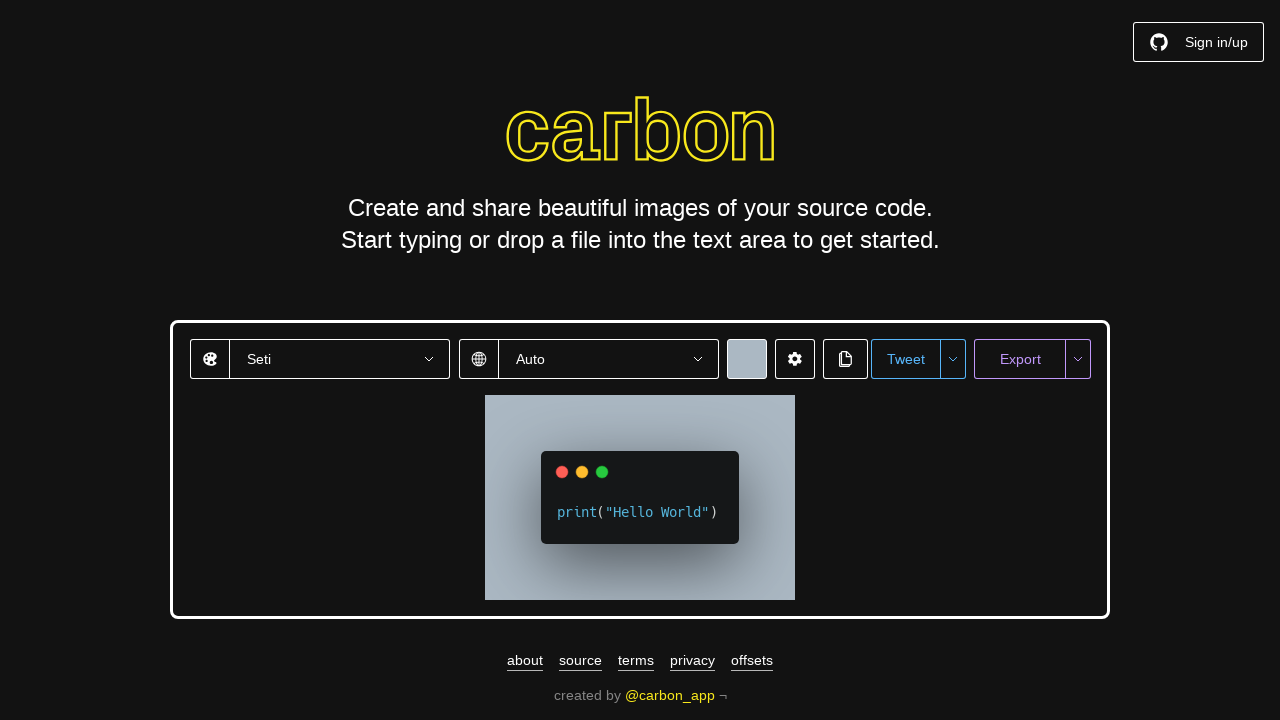

Clicked export menu button at (1078, 359) on button#export-menu
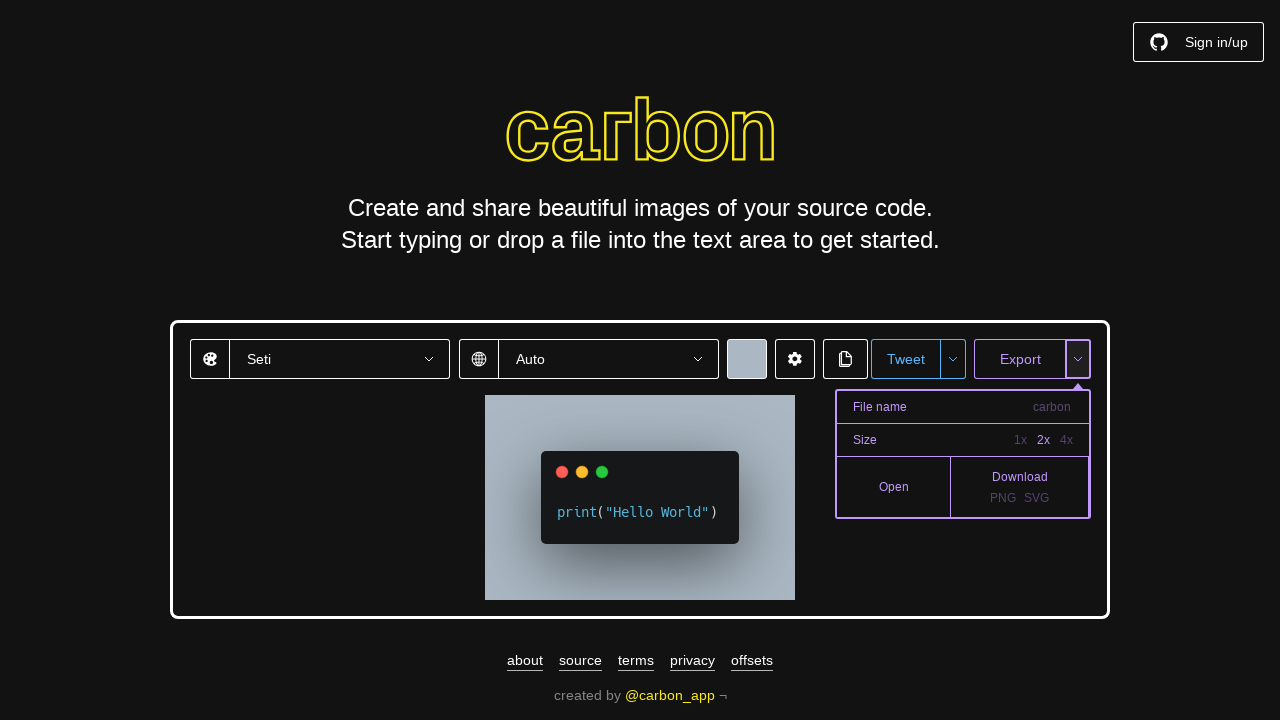

Selected 4x resolution option at (1066, 440) on button:has-text('4x')
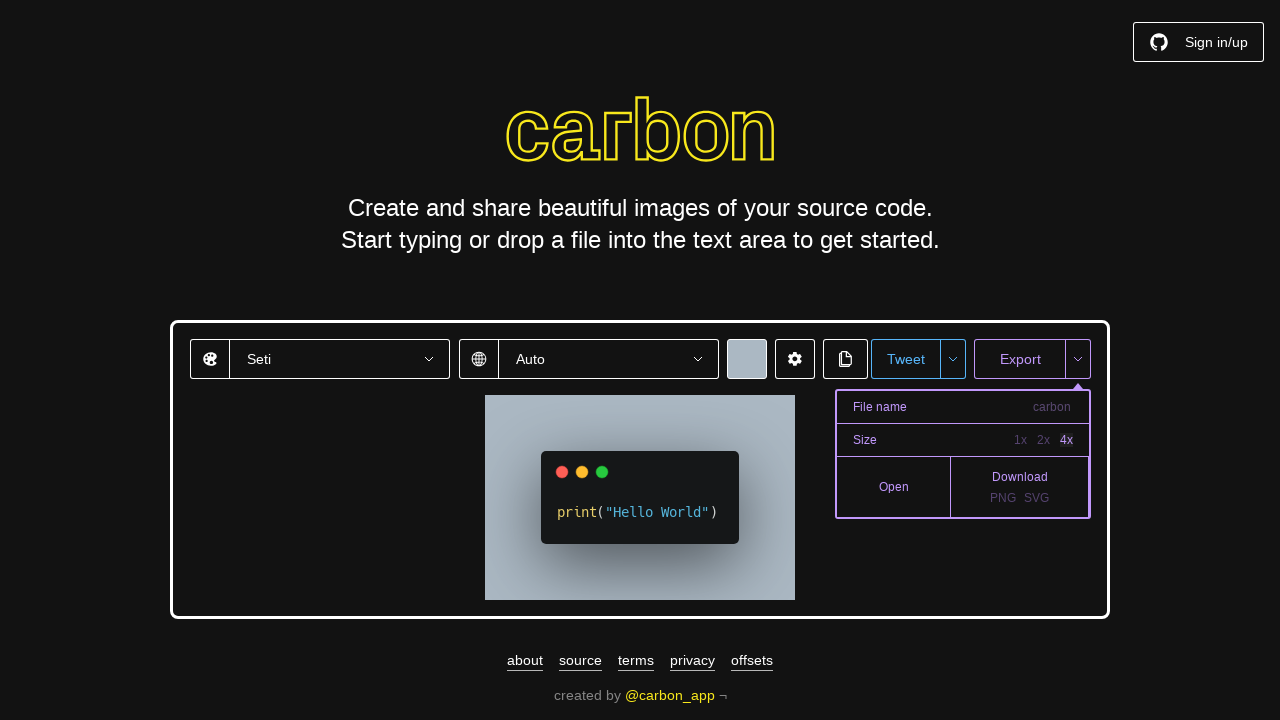

Selected PNG export format at (1003, 498) on button:has-text('PNG')
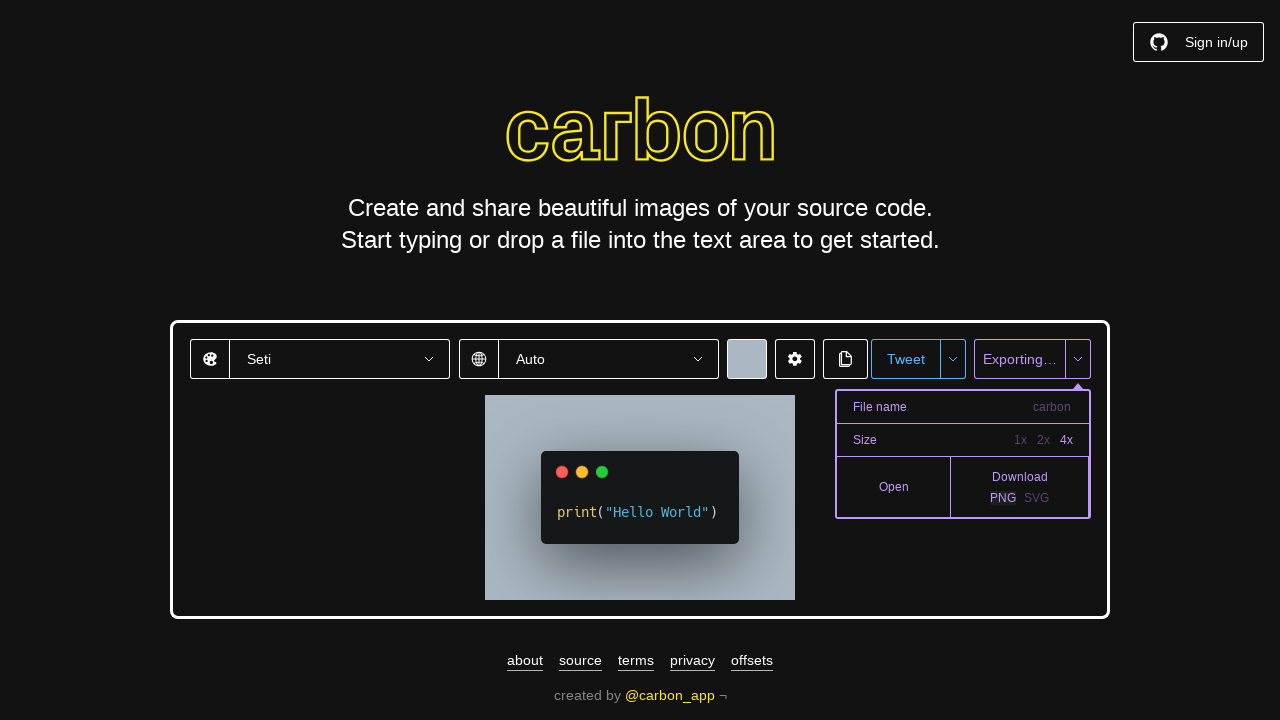

Waited for download to initiate
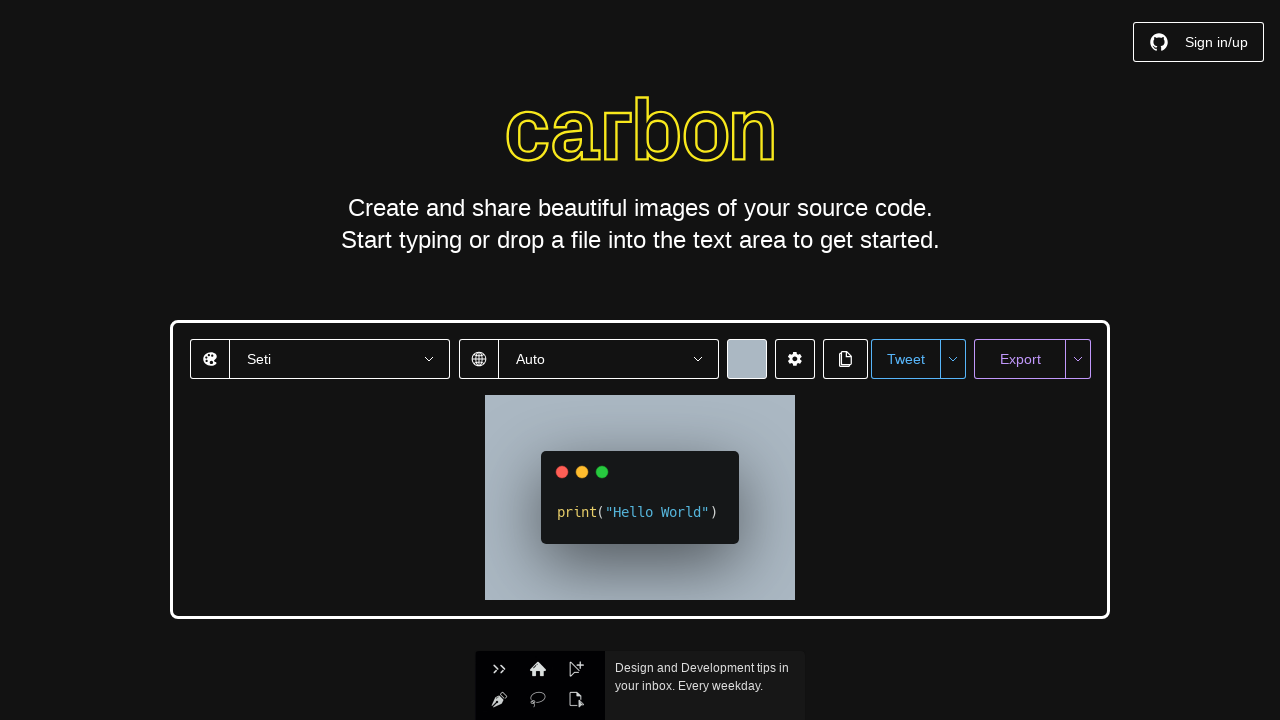

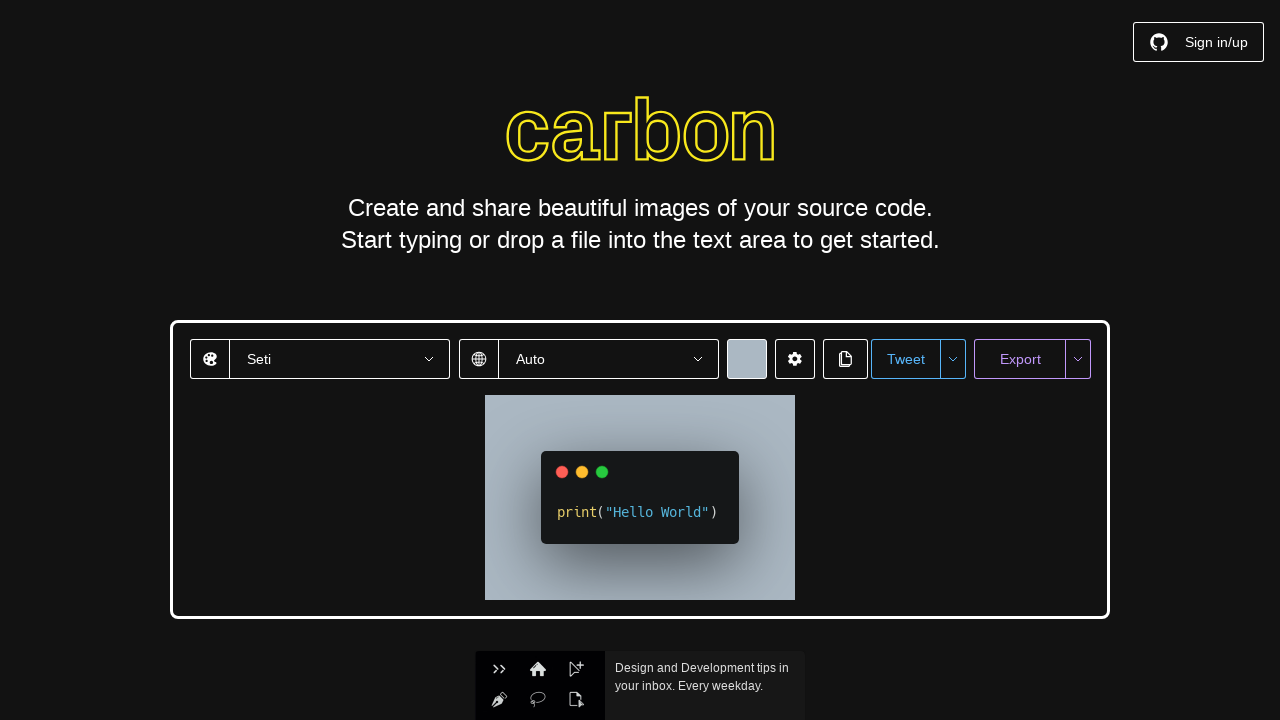